Tests selecting an option from a dropdown menu and verifying the selected value is displayed correctly

Starting URL: https://www.qa-practice.com/elements/select/single_select

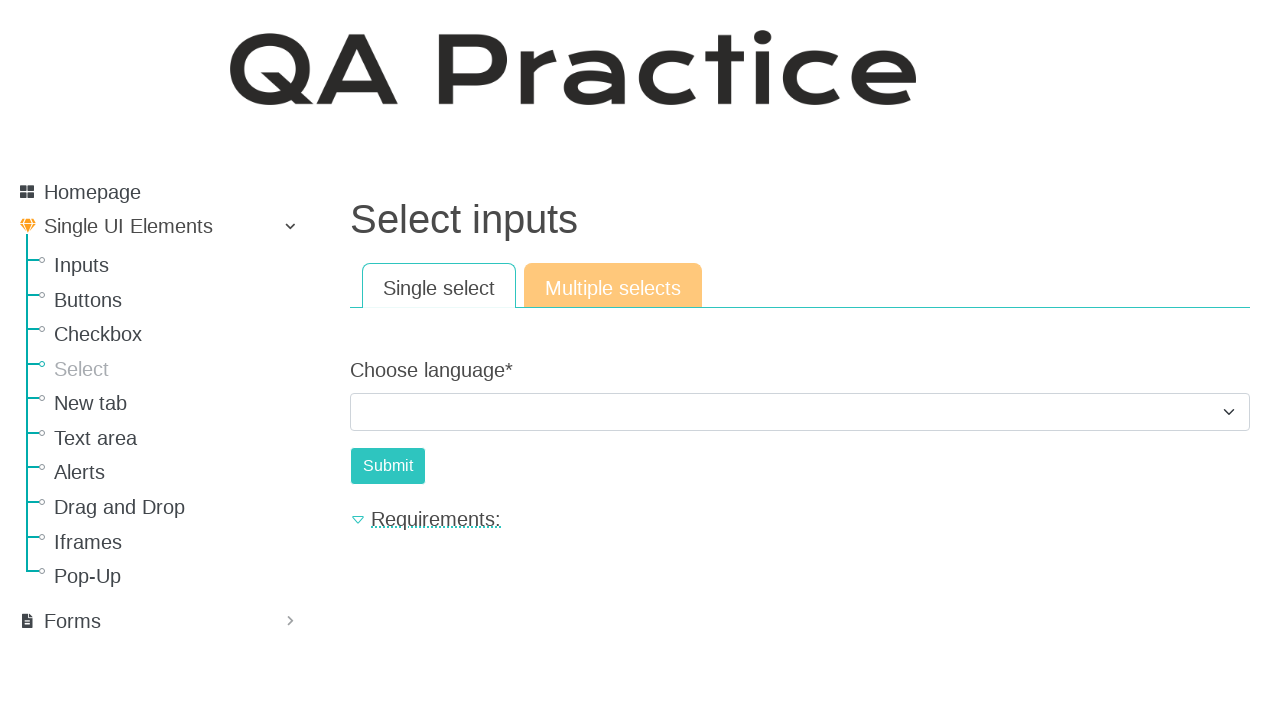

Selected 'Python' option from language dropdown by value '1' on #id_choose_language
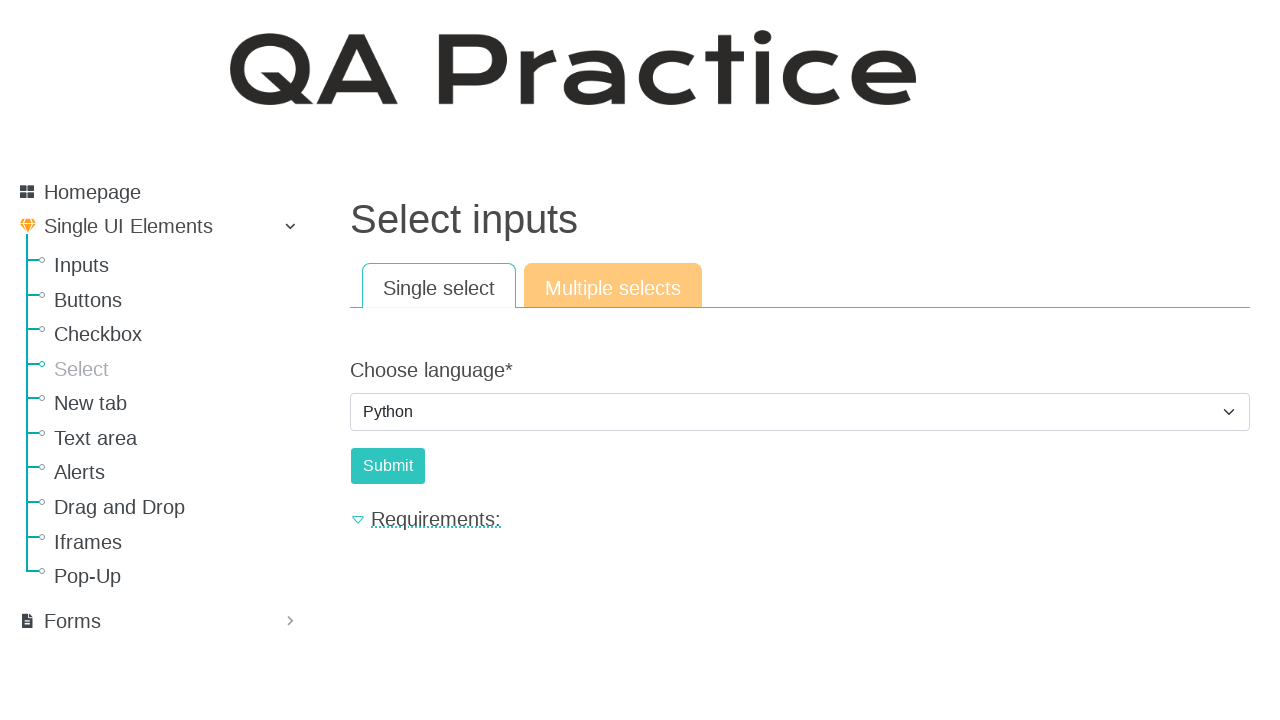

Clicked the submit button at (388, 466) on #submit-id-submit
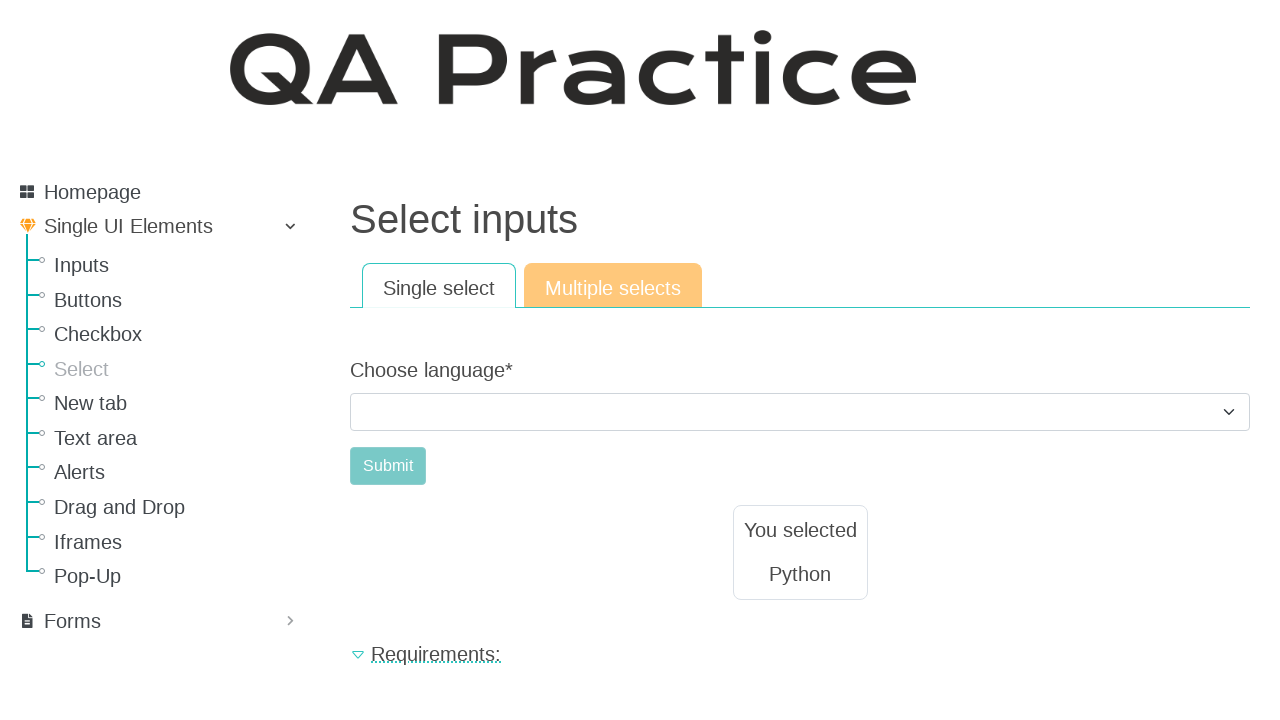

Result text element loaded and verified
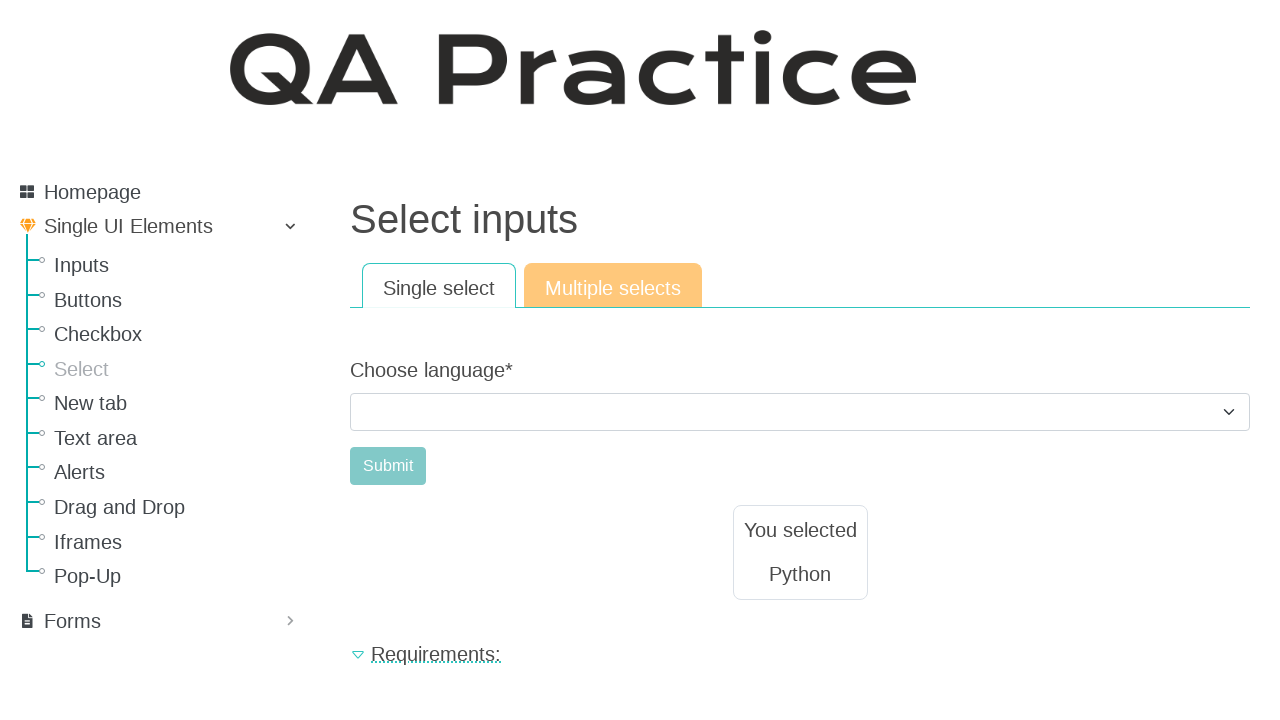

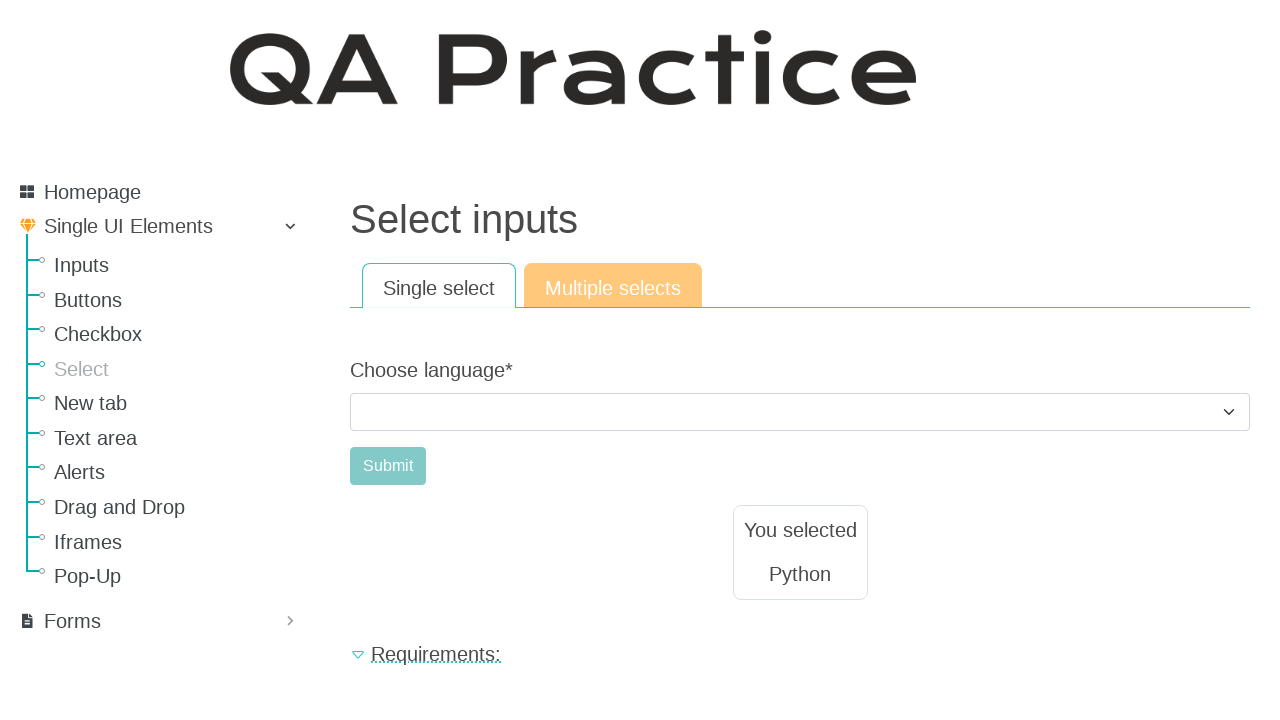